Performs nested mouseover on Courses > Data Warehousing menus and clicks COGNOS TM1 Training

Starting URL: http://greenstech.in/selenium-course-content.html

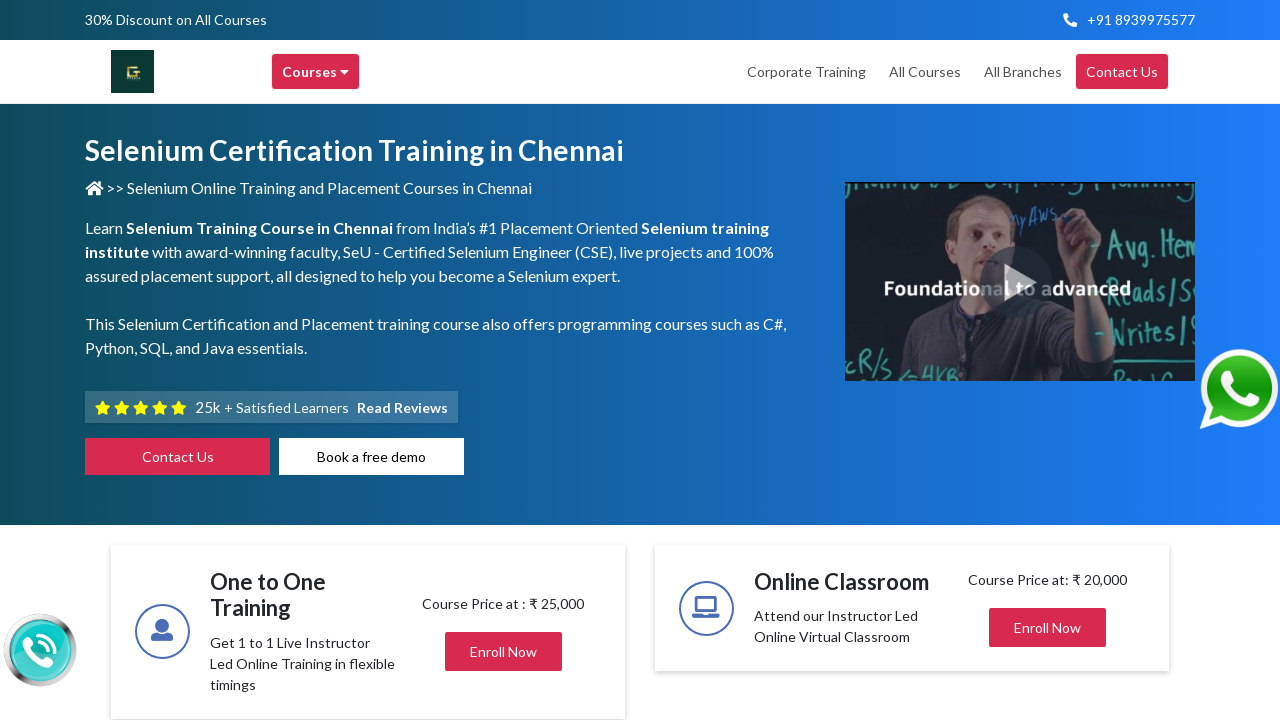

Hovered over Courses menu at (316, 72) on xpath=//div[contains(text(), 'Courses')]
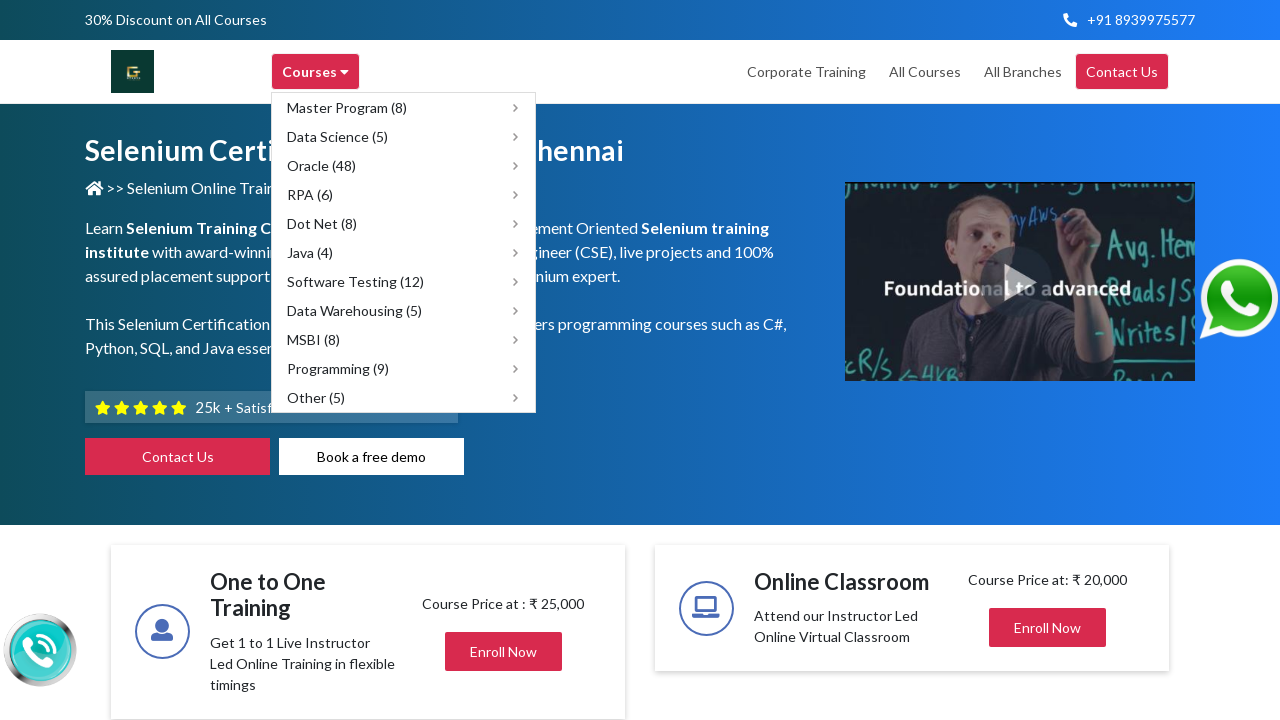

Hovered over Data Warehousing submenu at (354, 310) on xpath=//span[text()='Data Warehousing (5)']
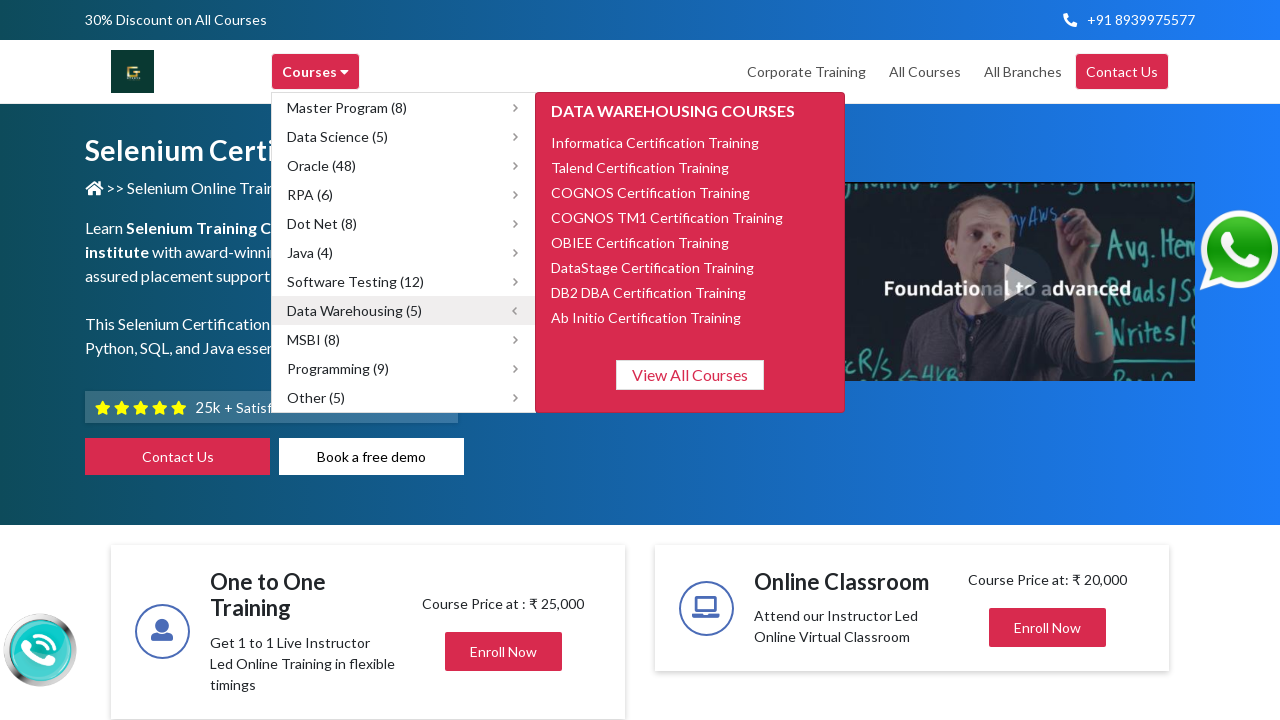

Clicked COGNOS TM1 Certification Training link at (667, 217) on xpath=//span[text()='COGNOS TM1 Certification Training']
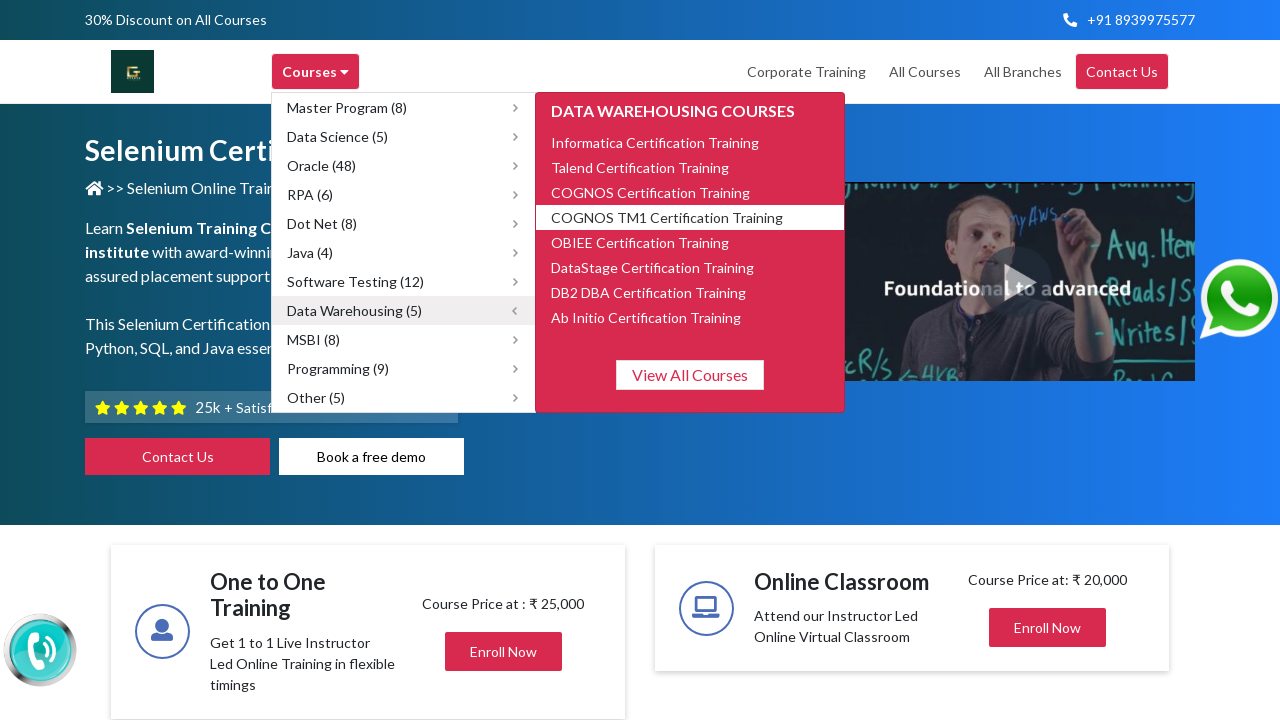

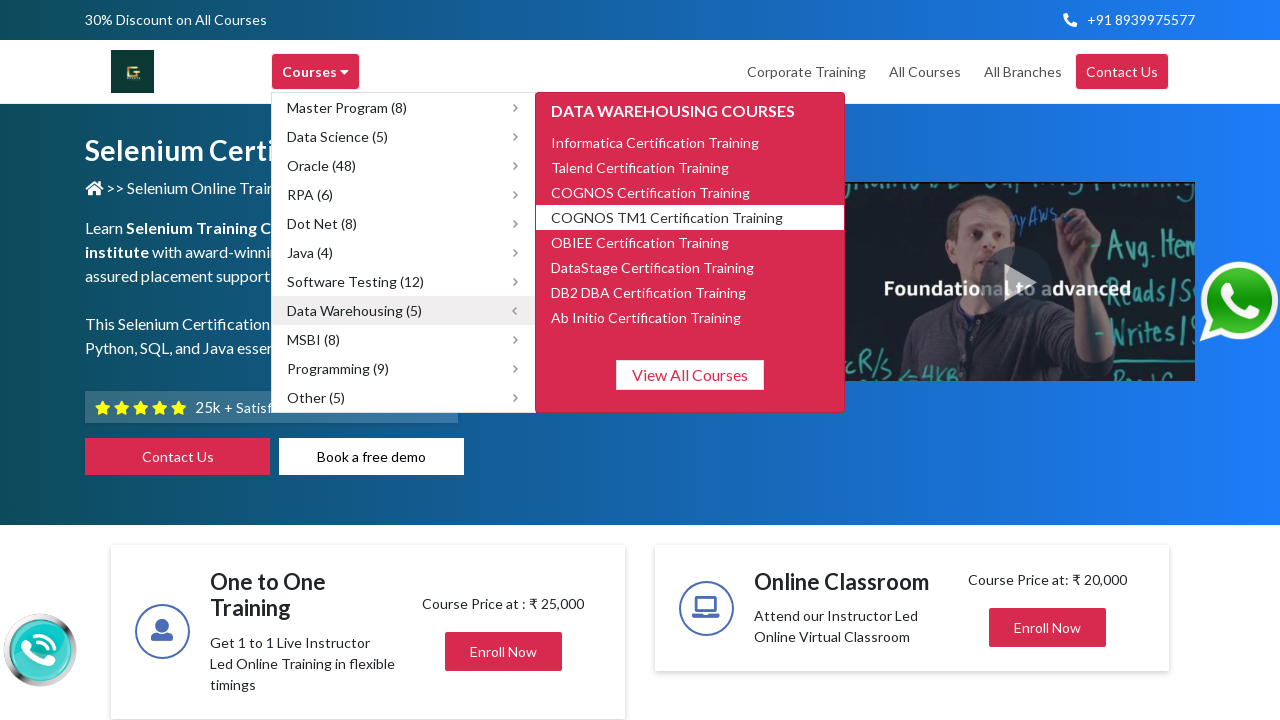